Tests file upload functionality by selecting a file using the file input element on a demo upload page. Note: Requires a valid file path to be provided.

Starting URL: https://the-internet.herokuapp.com/upload

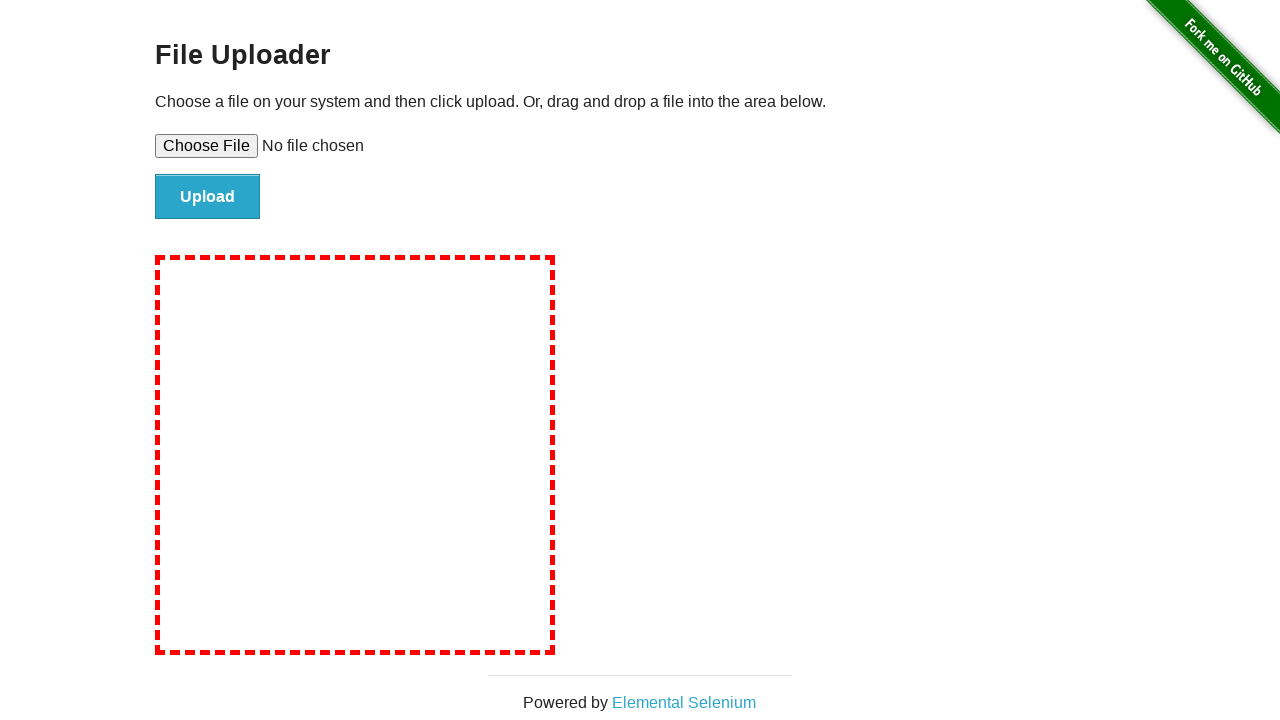

Created temporary test file for upload at /tmp/test_upload_file.txt
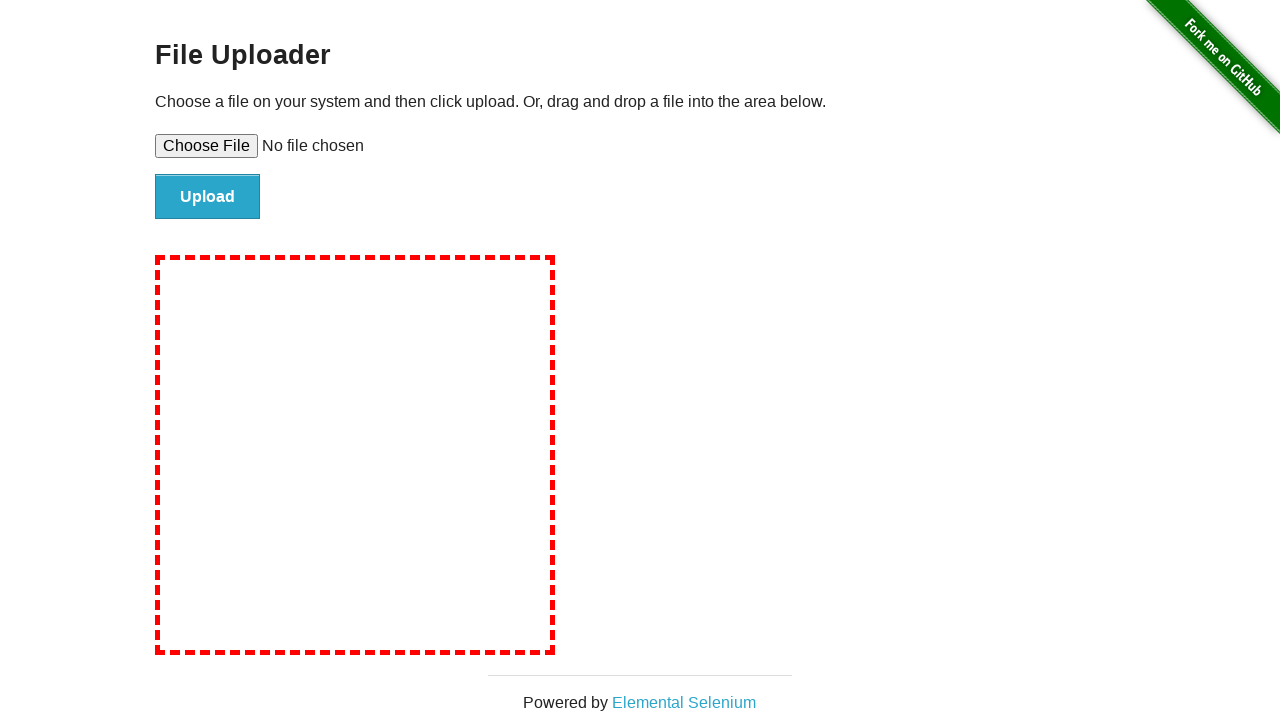

Selected test file using file input element
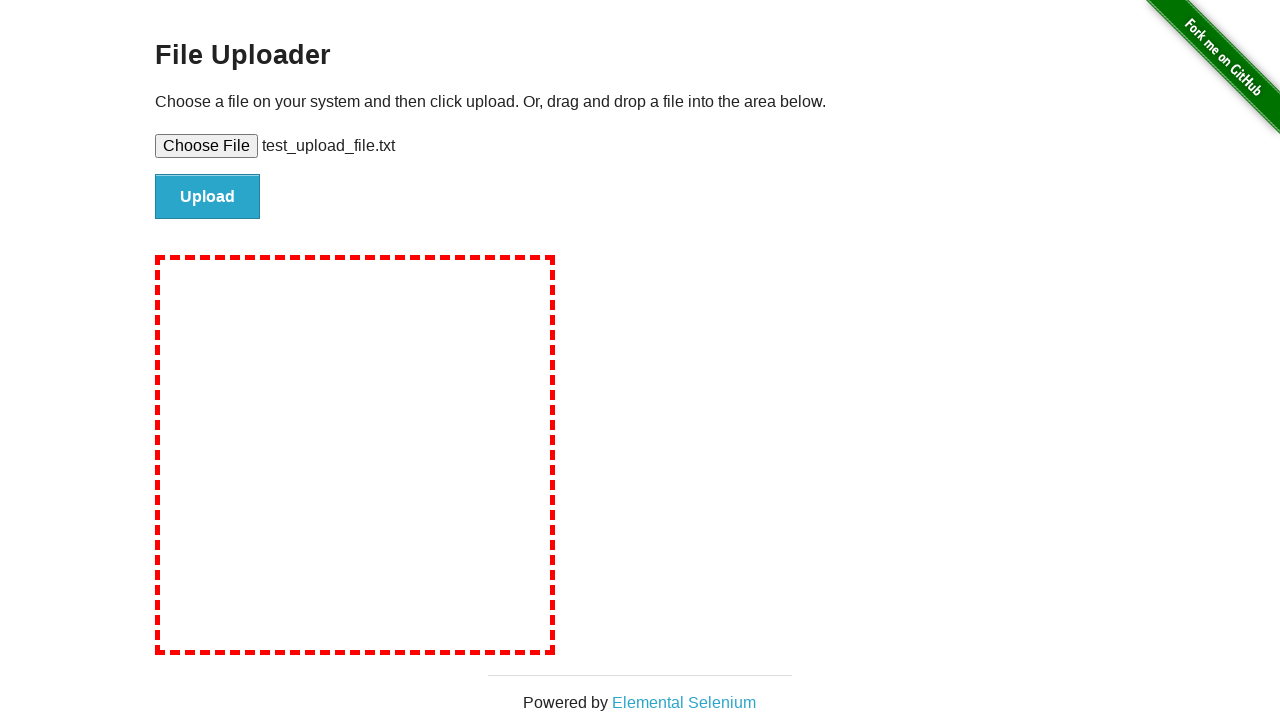

Waited 1000ms for file selection to be processed
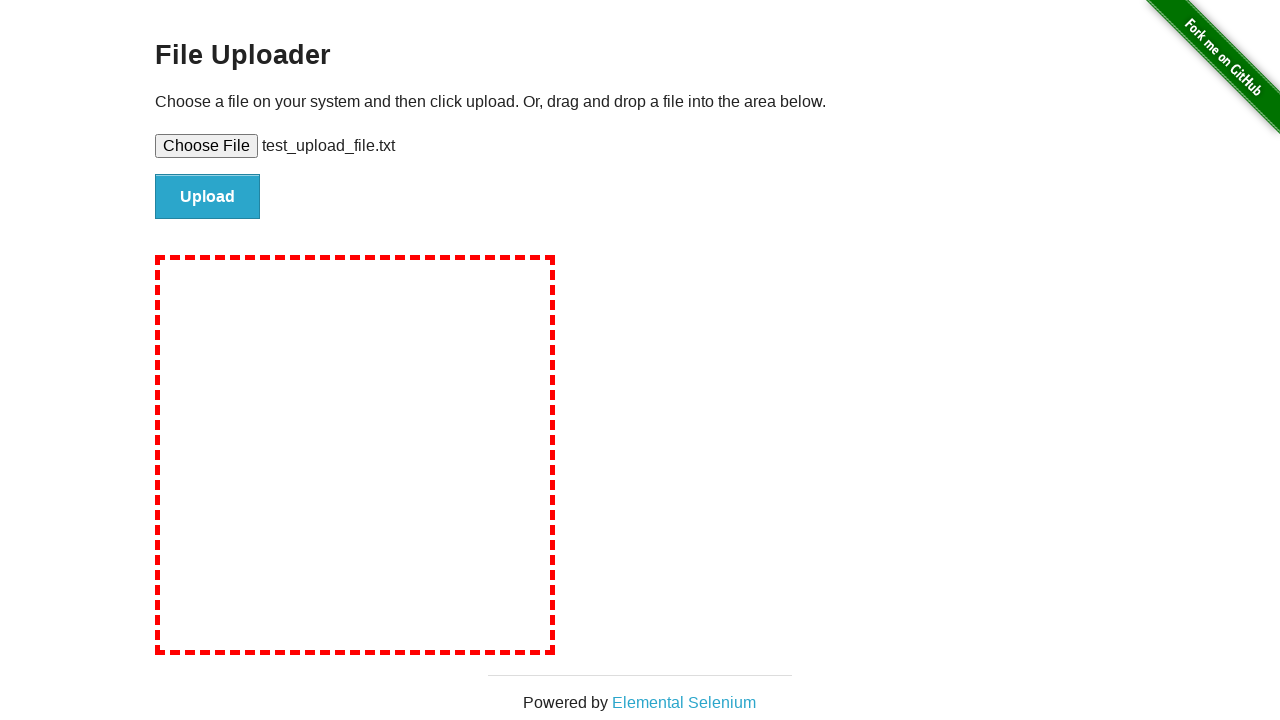

Confirmed file upload input element is visible
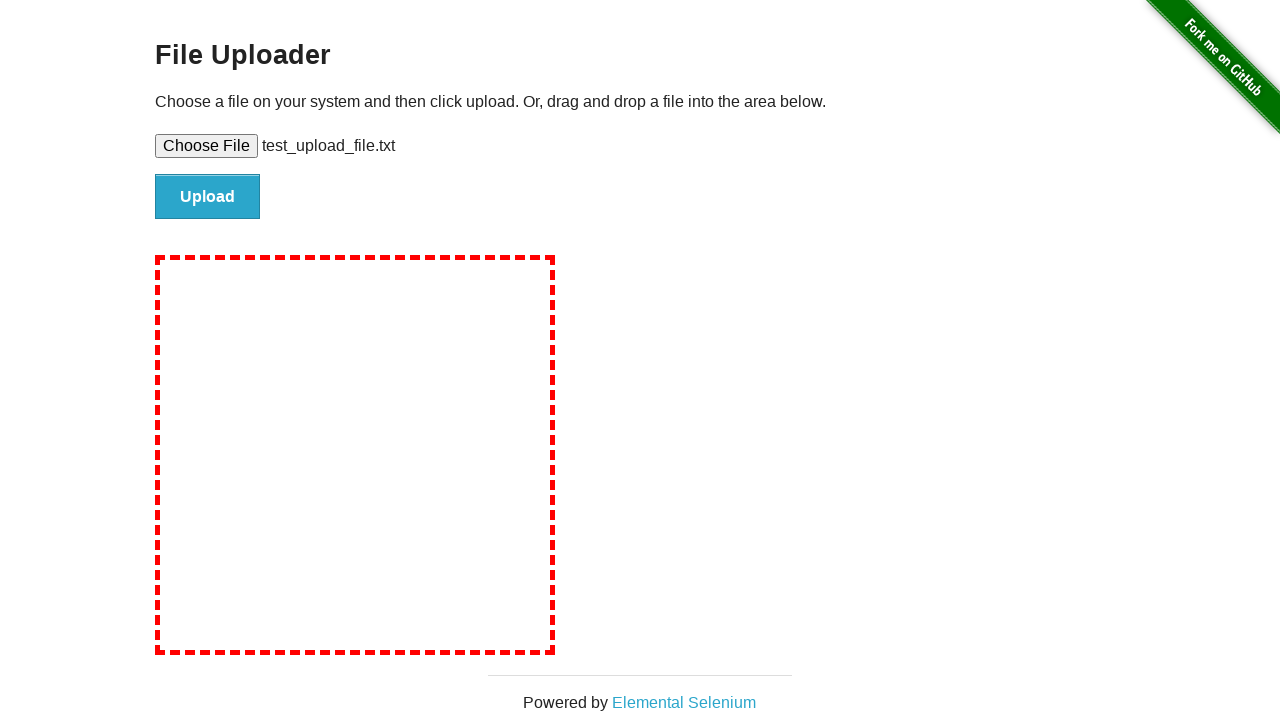

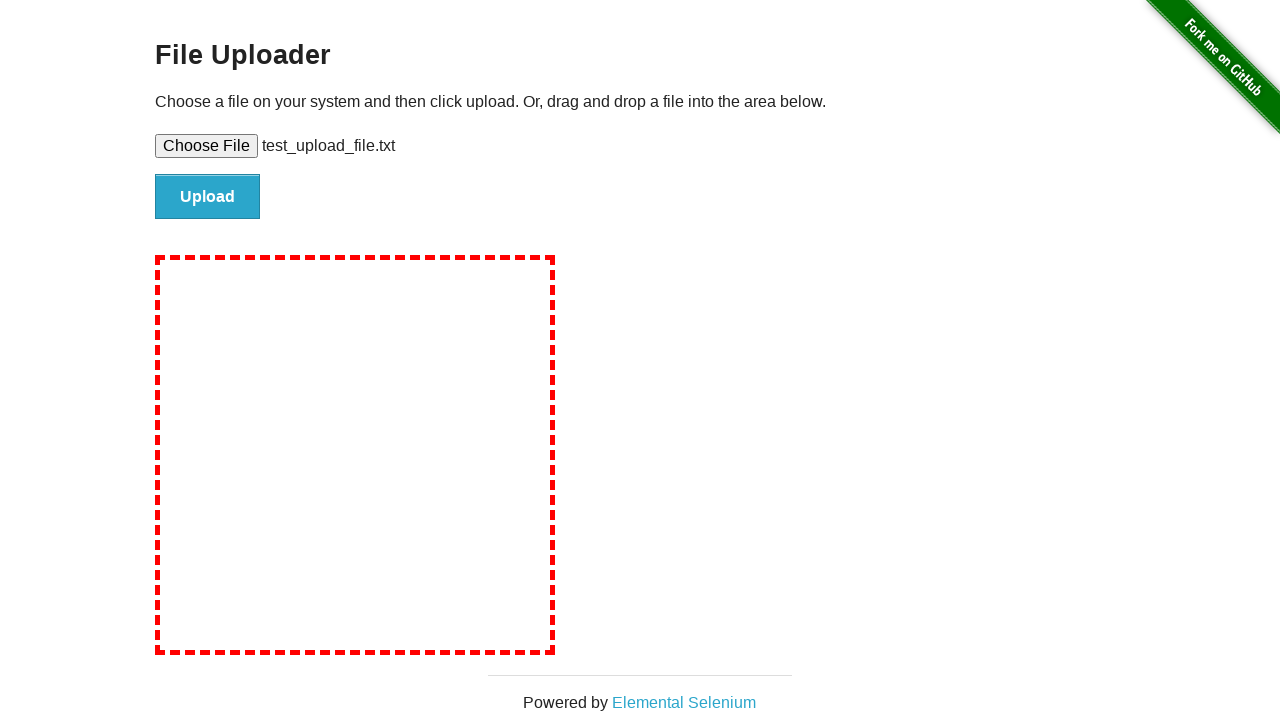